Tests the Active filter by adding two tasks, completing one, then clicking the Active filter to show only incomplete tasks

Starting URL: https://todomvc.com/examples/react/dist/

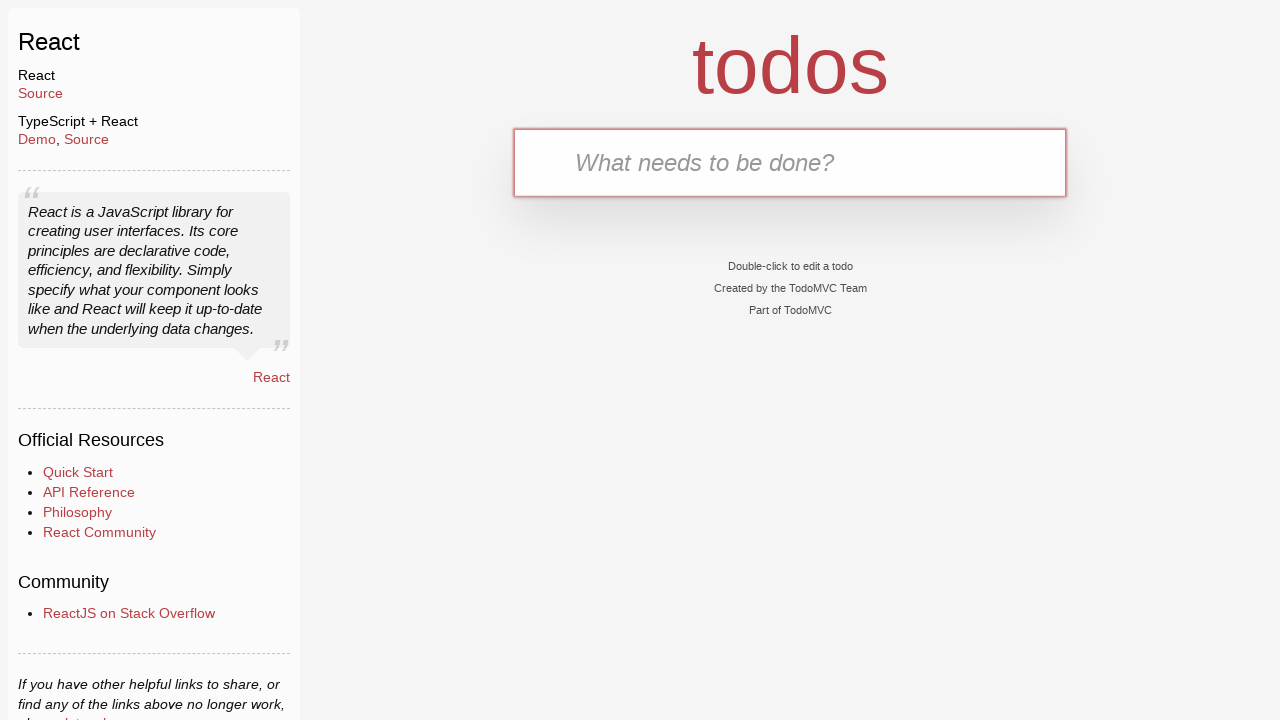

Located the new todo input field
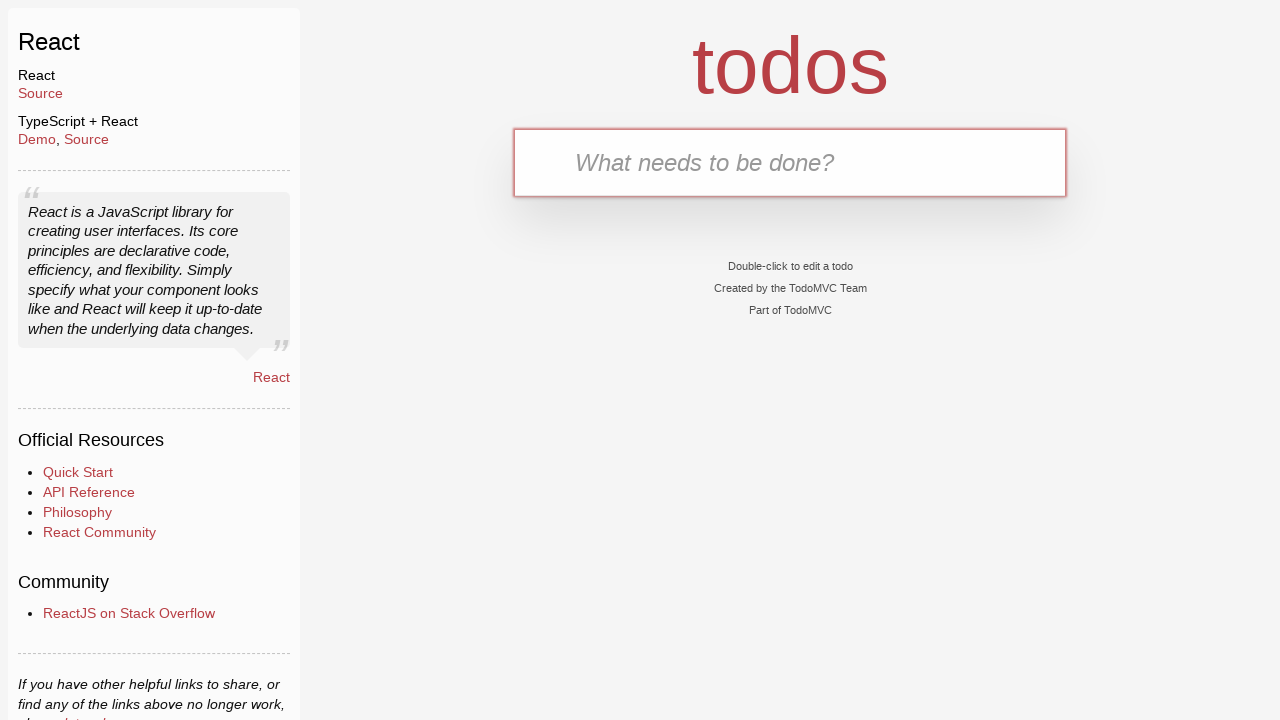

Filled input field with 'Active Task'
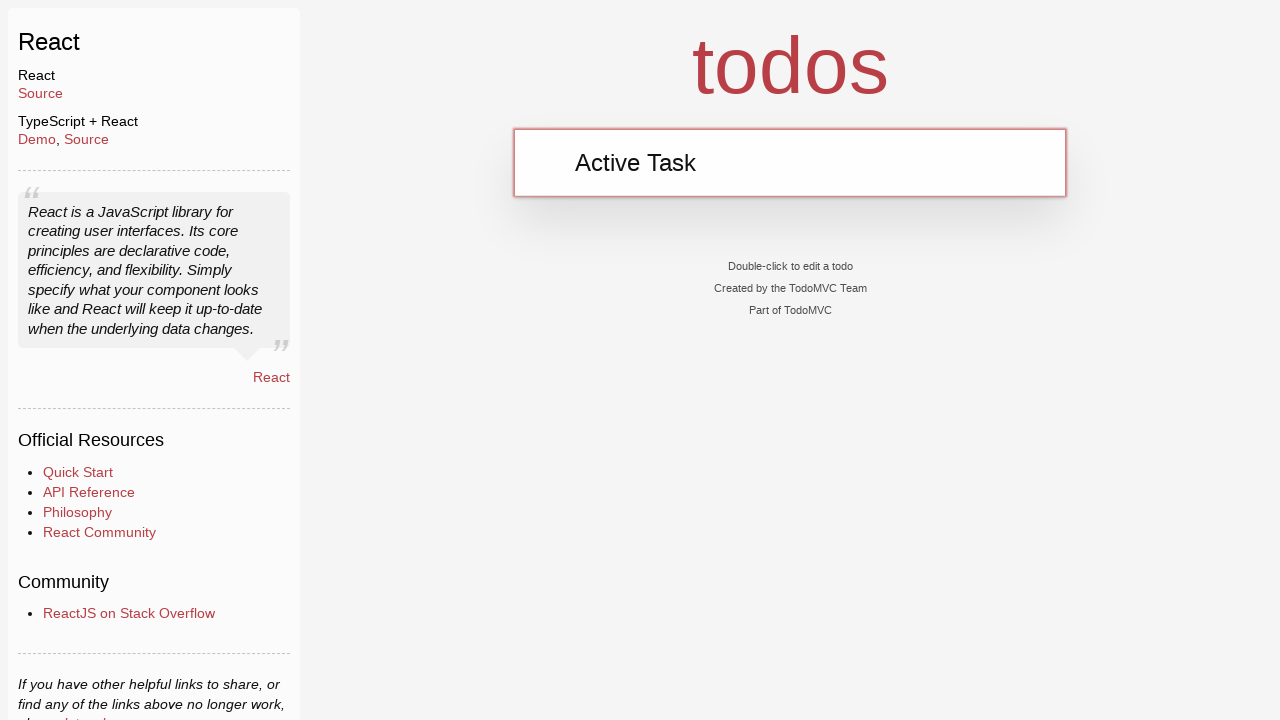

Pressed Enter to add the first task
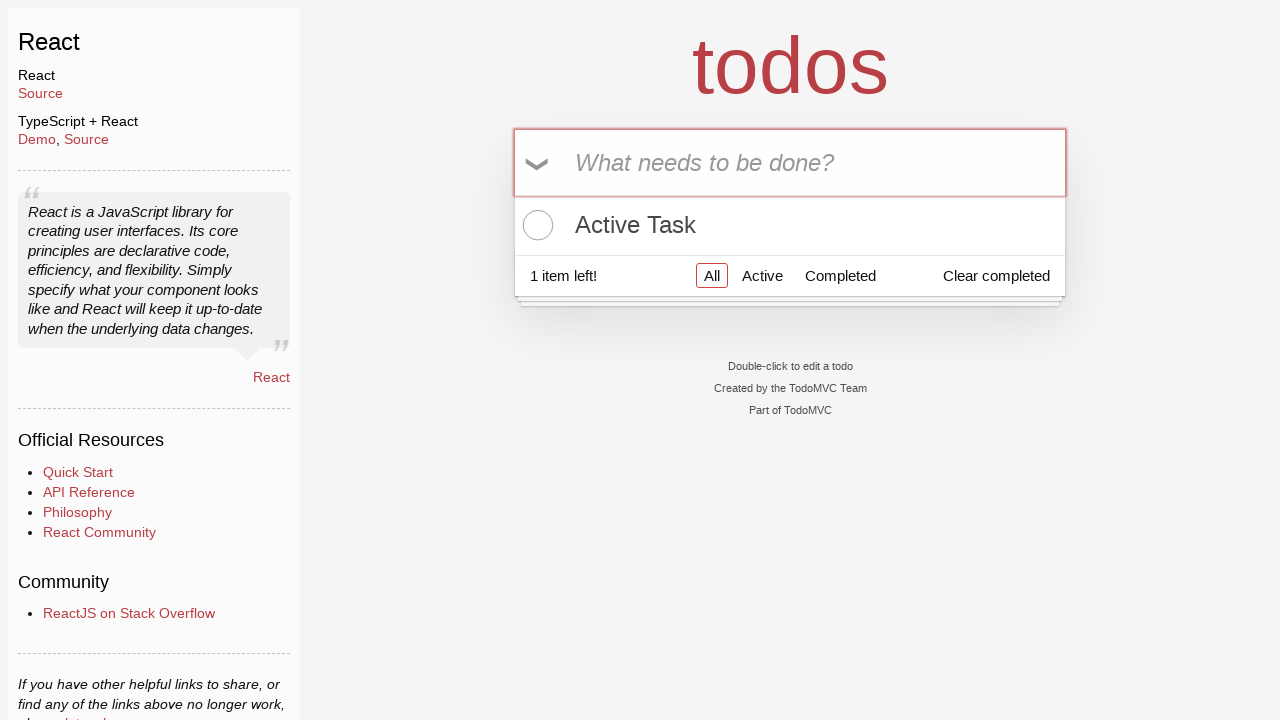

Filled input field with 'Completed Task'
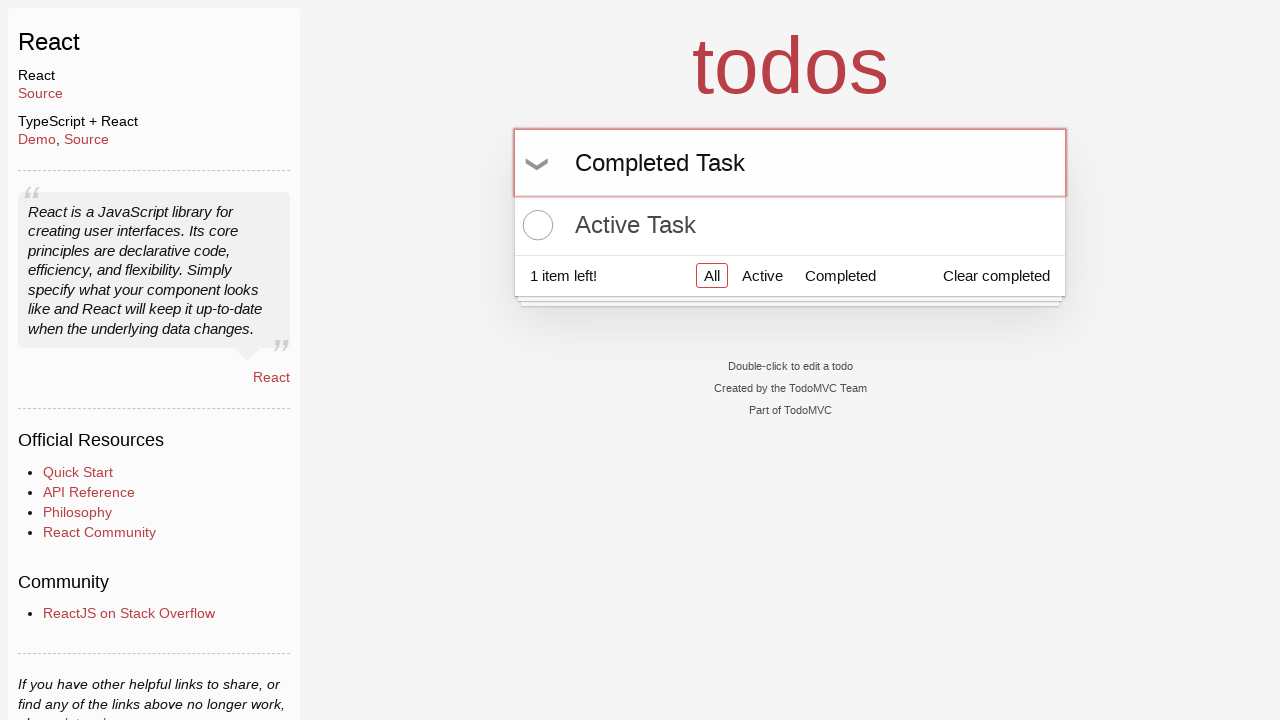

Pressed Enter to add the second task
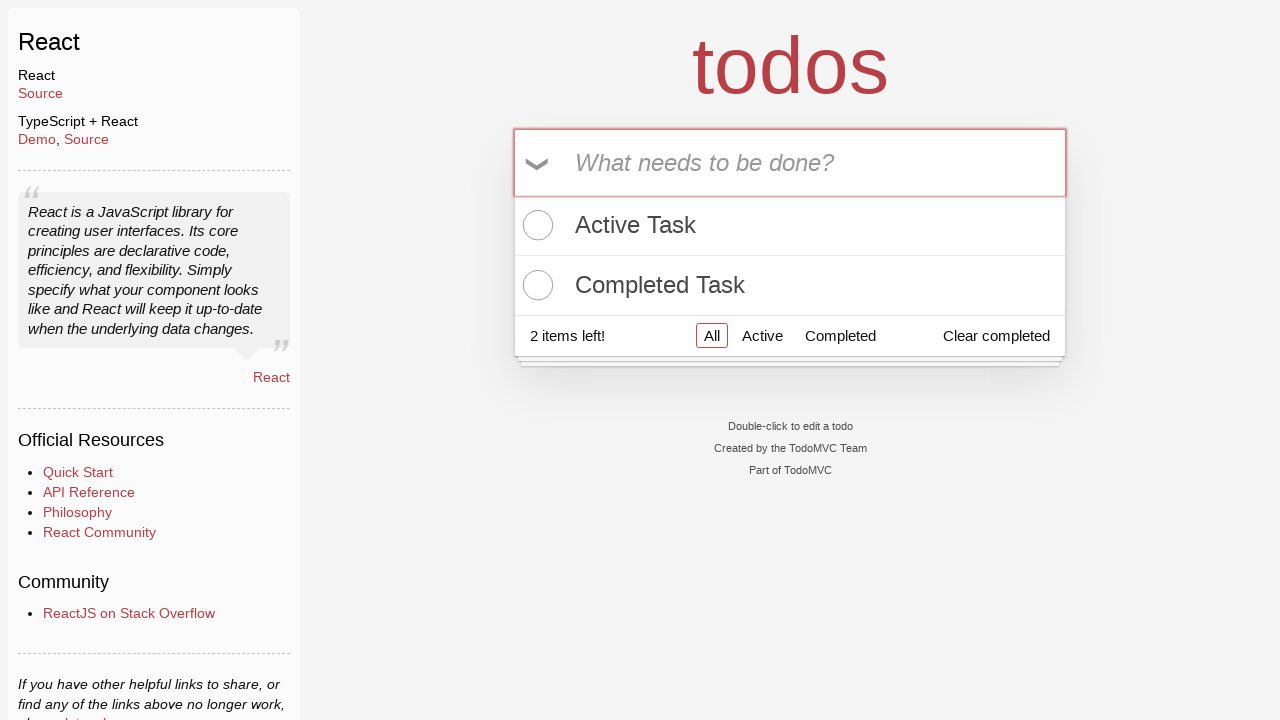

Located all task checkboxes
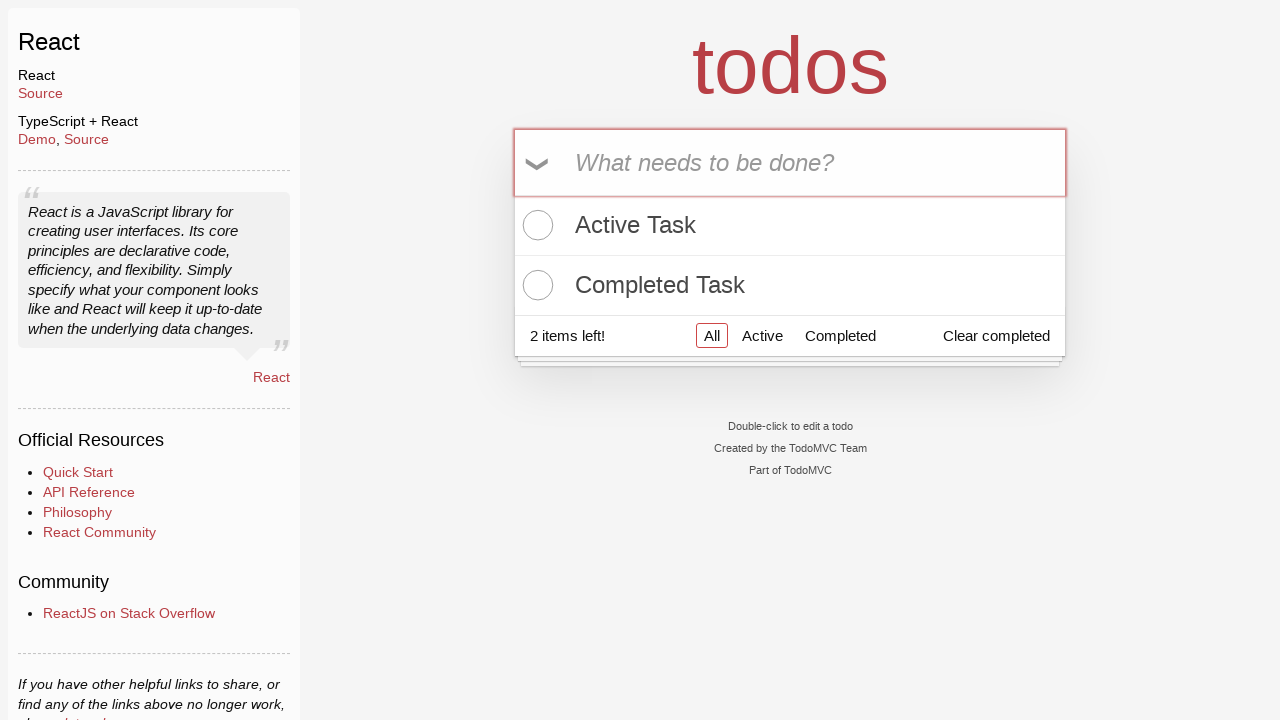

Clicked checkbox on second task to mark it as completed at (535, 285) on .toggle >> nth=1
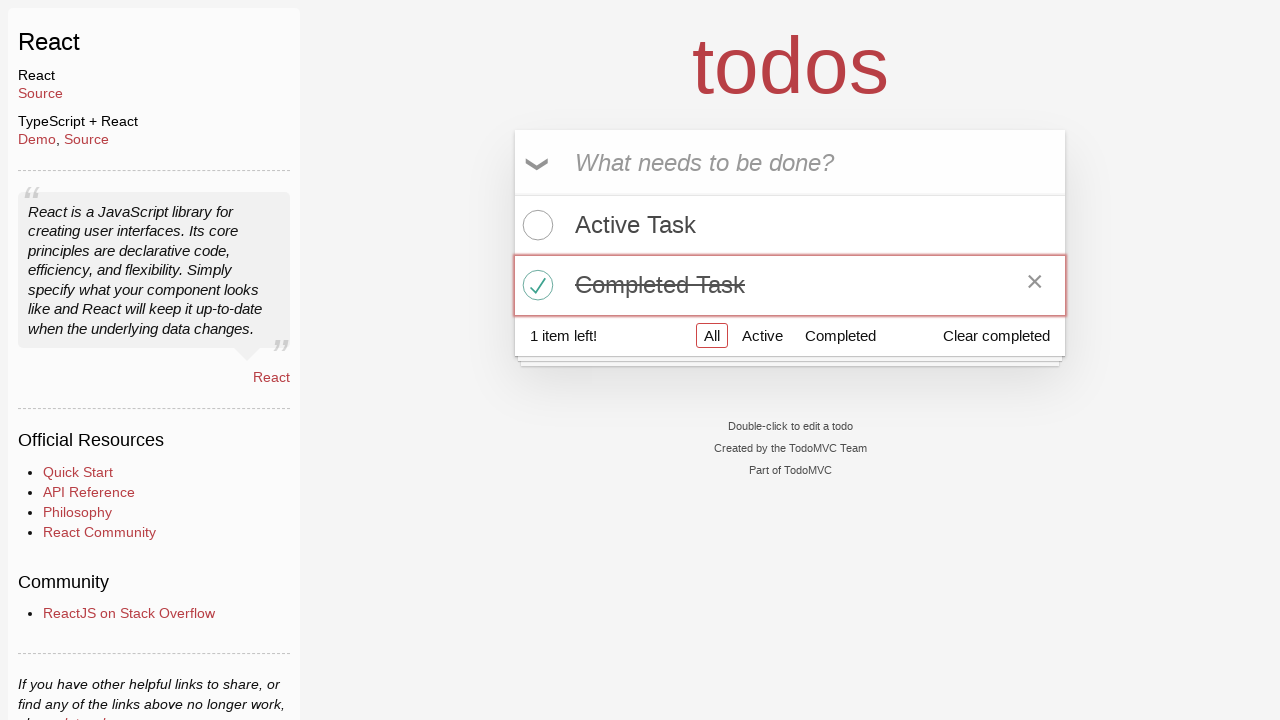

Located the Active filter button
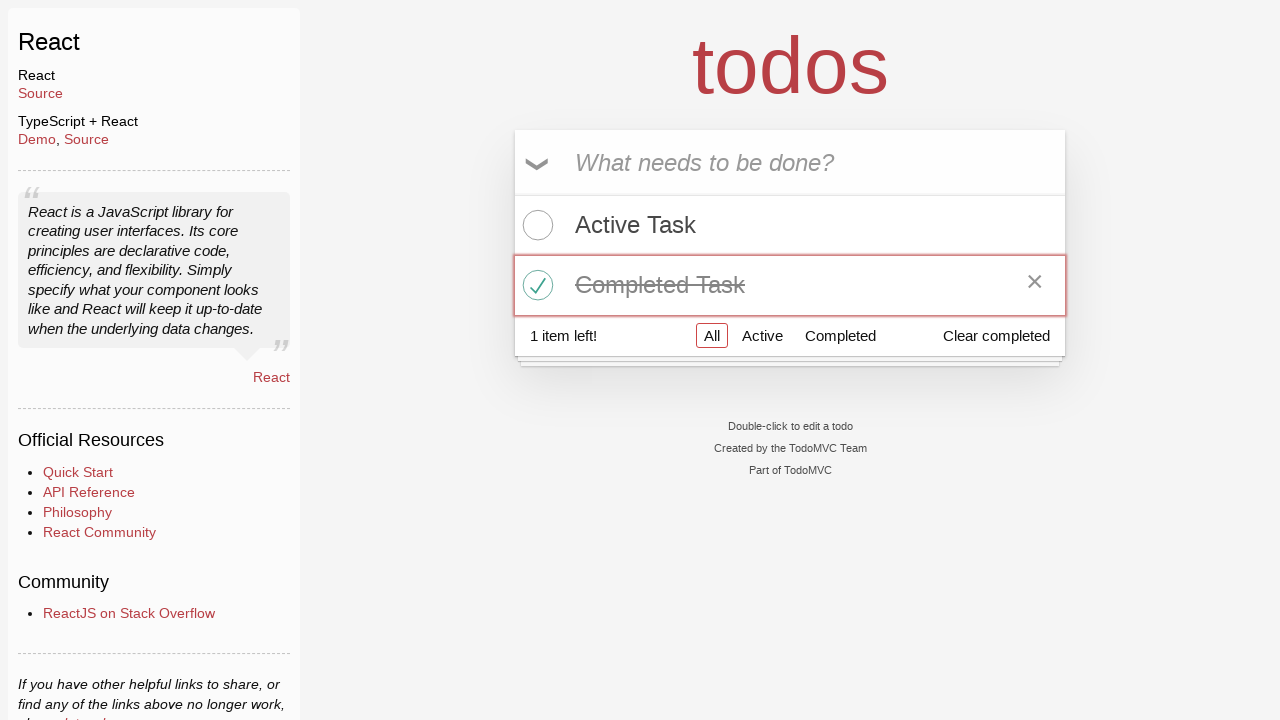

Clicked the Active filter to show only incomplete tasks
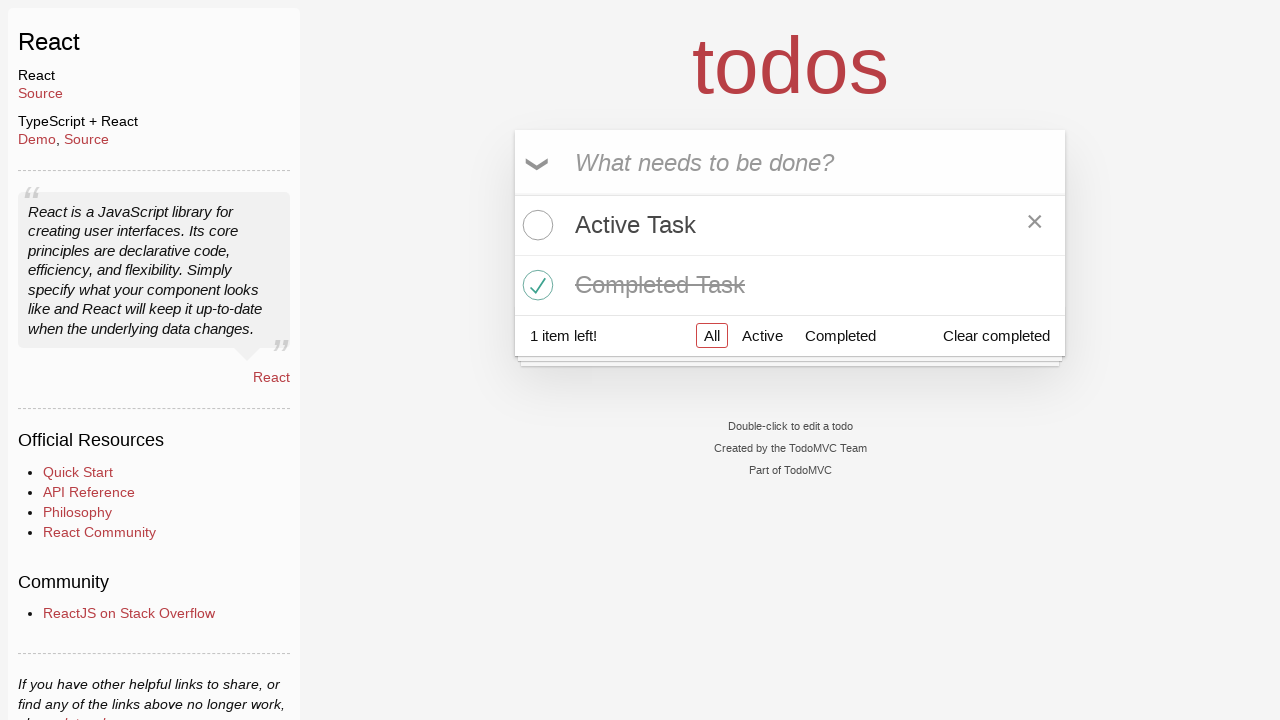

Waited for filtered results to render
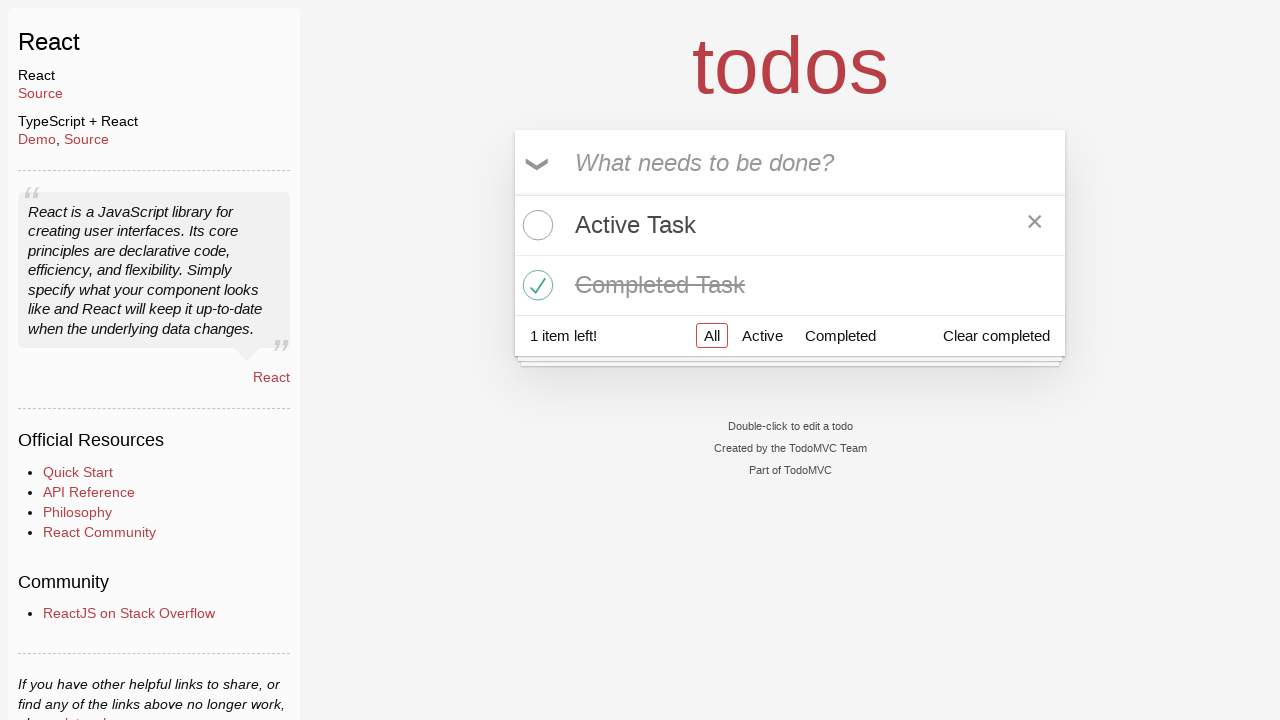

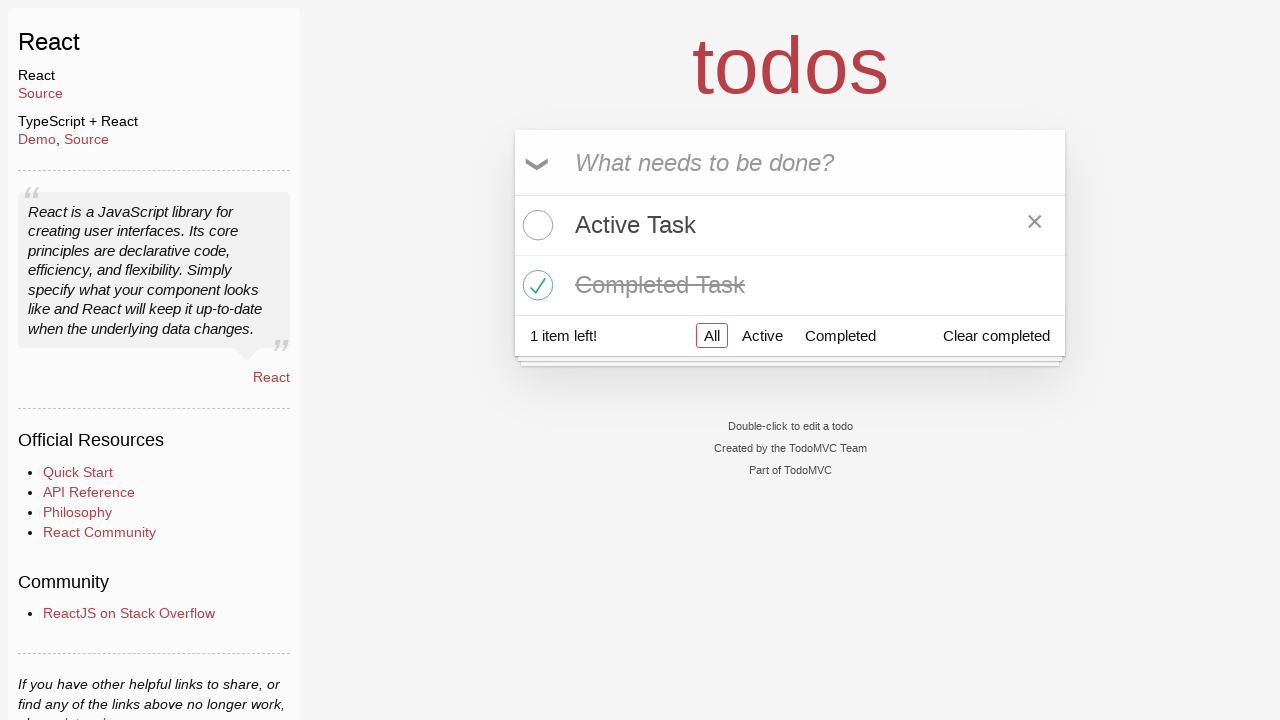